Opens the Let's Kode It practice page and maximizes the browser window

Starting URL: https://www.letskodeit.com/practice

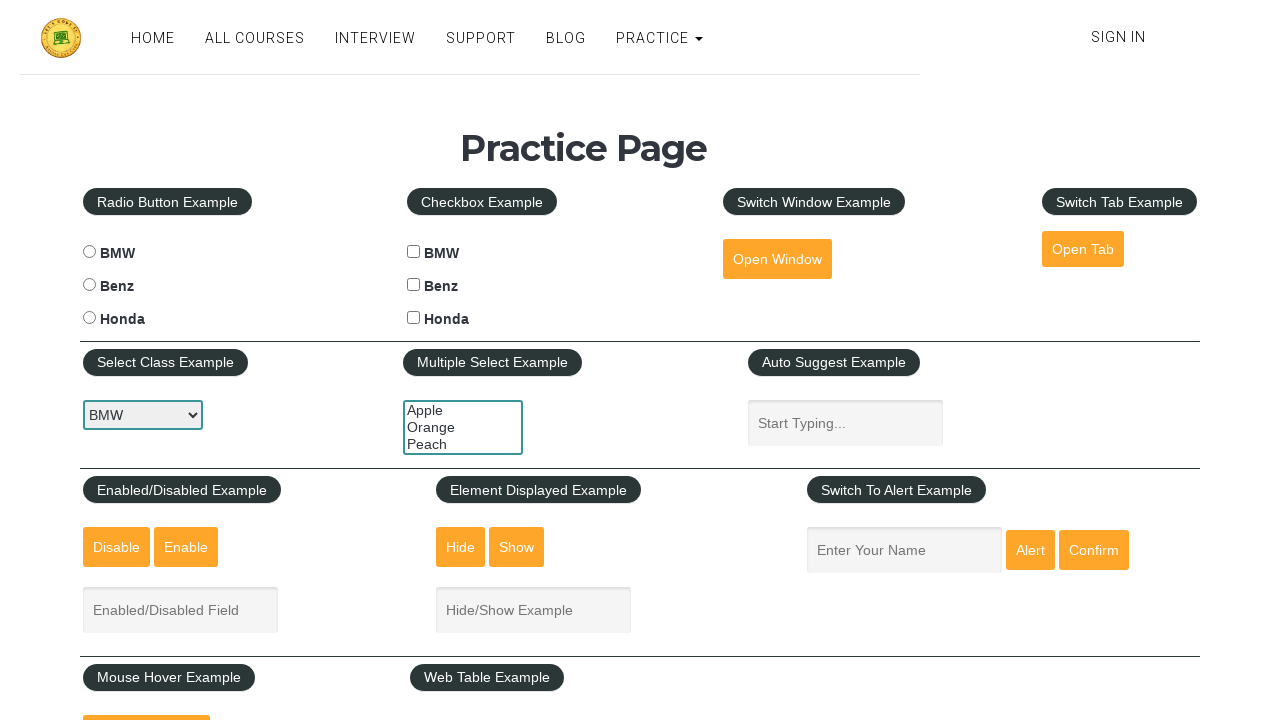

Navigated to Let's Kode It practice page
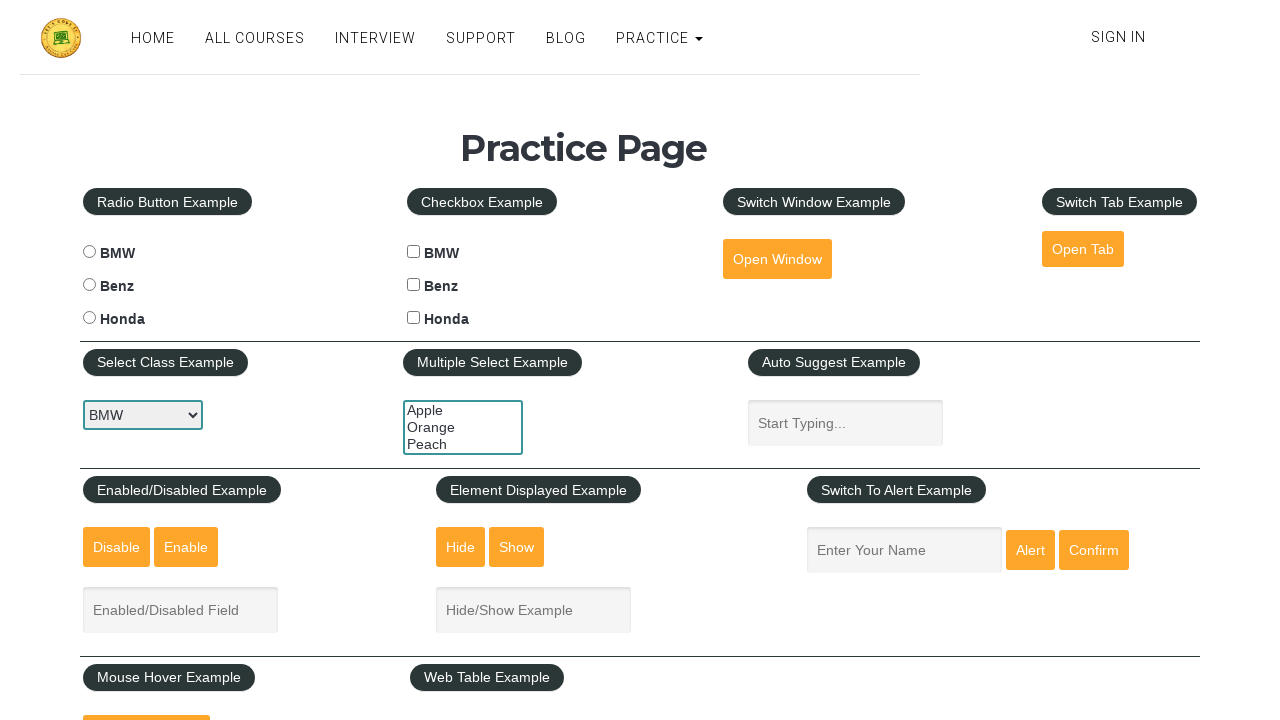

Maximized browser window to 1920x1080
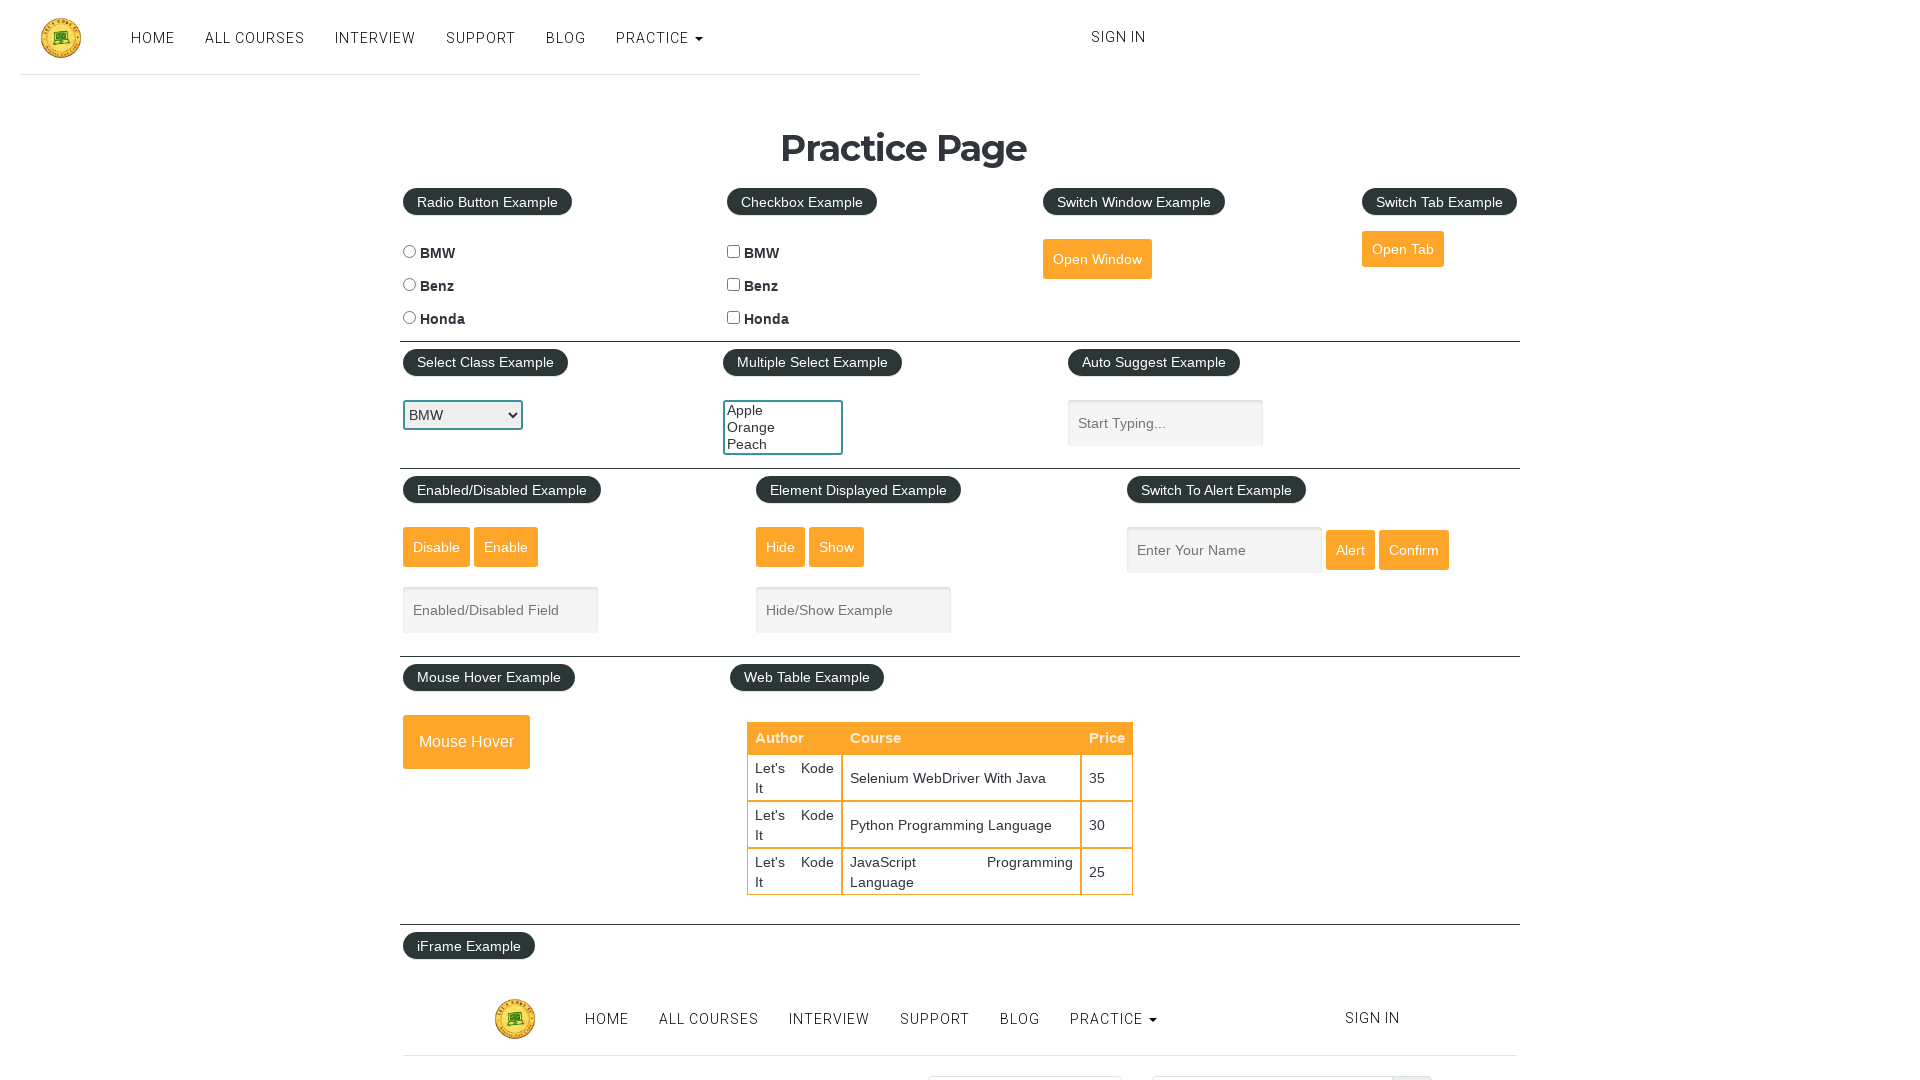

Page fully loaded (DOM content ready)
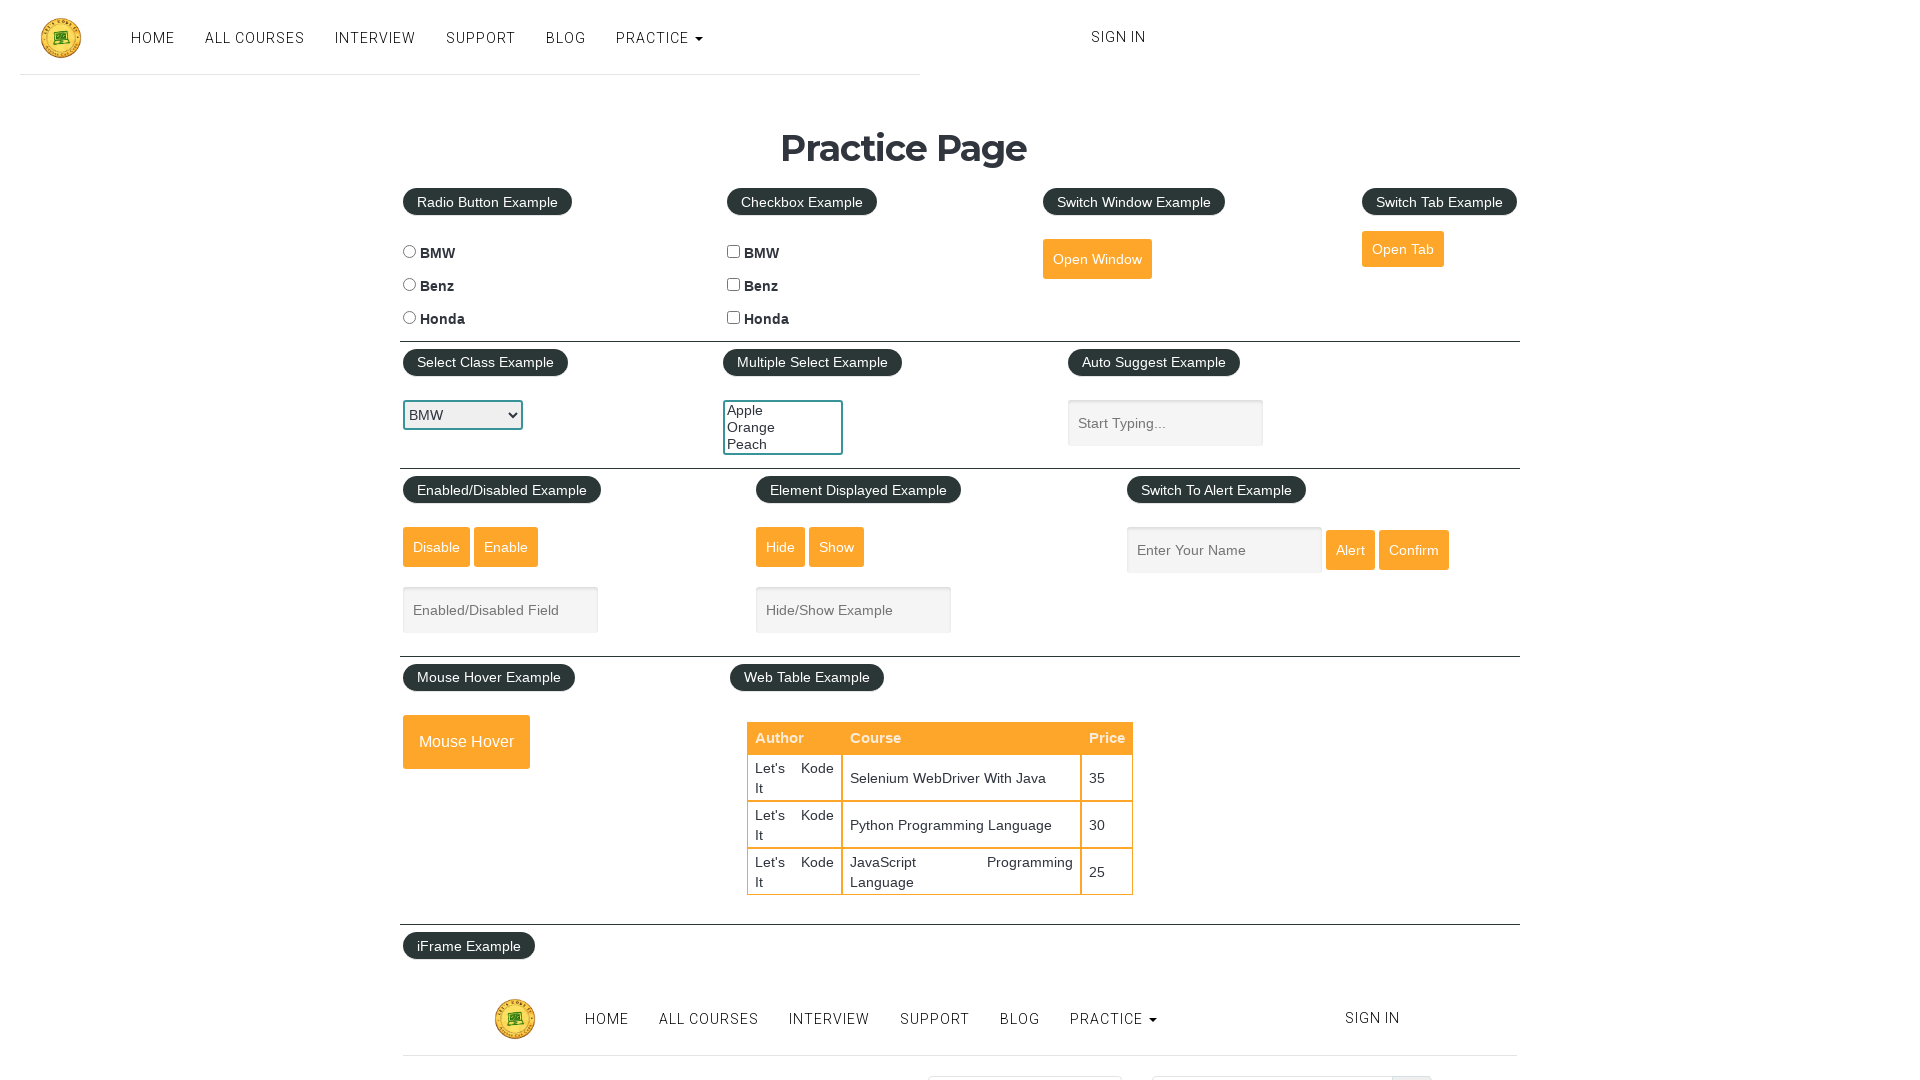

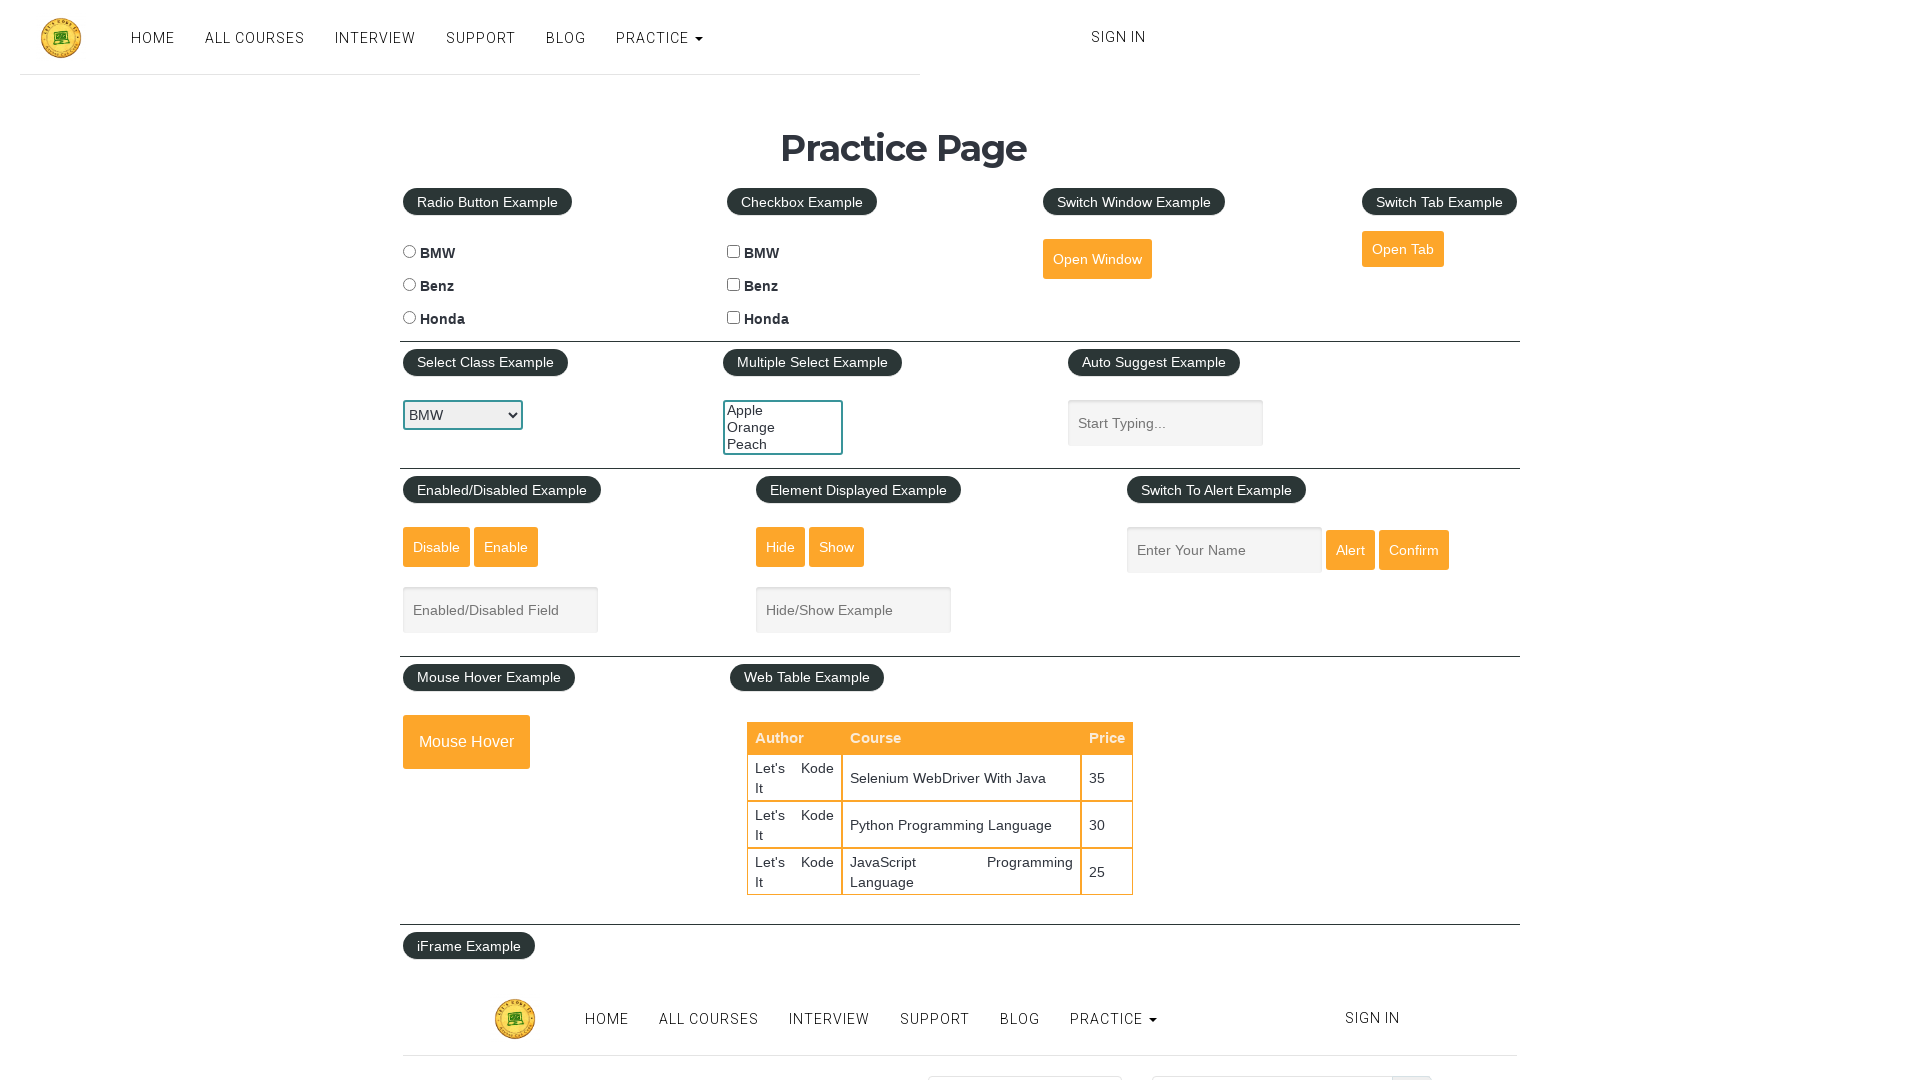